Navigates to an LMS website and clicks on the "All Courses" menu item

Starting URL: https://alchemy.hguy.co/lms/

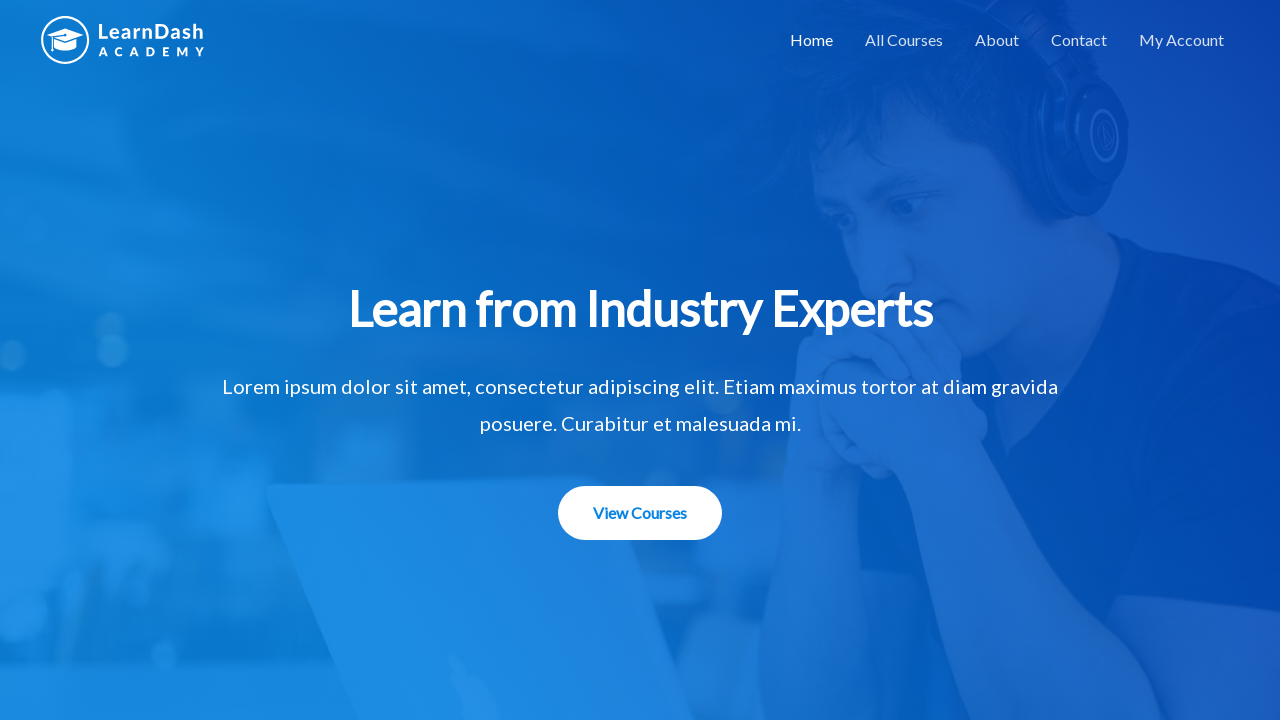

Navigated to LMS website at https://alchemy.hguy.co/lms/
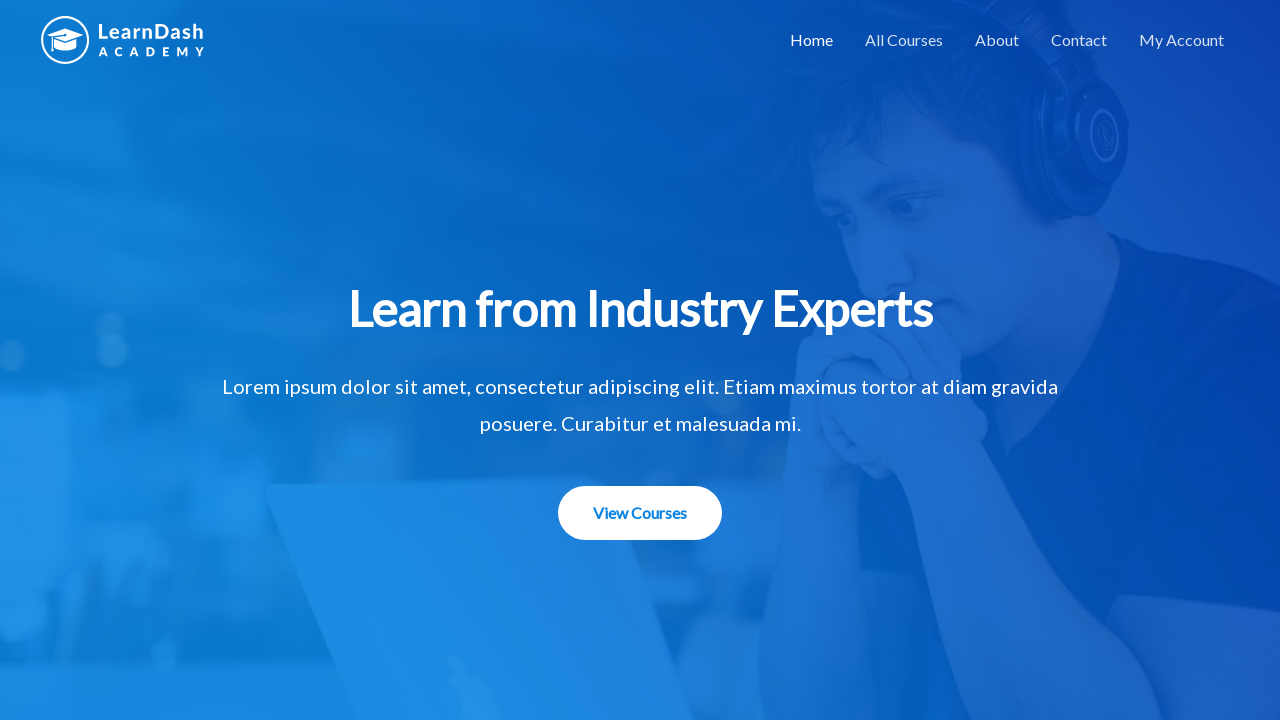

Clicked on 'All Courses' menu item at (904, 40) on xpath=//a[text()='All Courses']
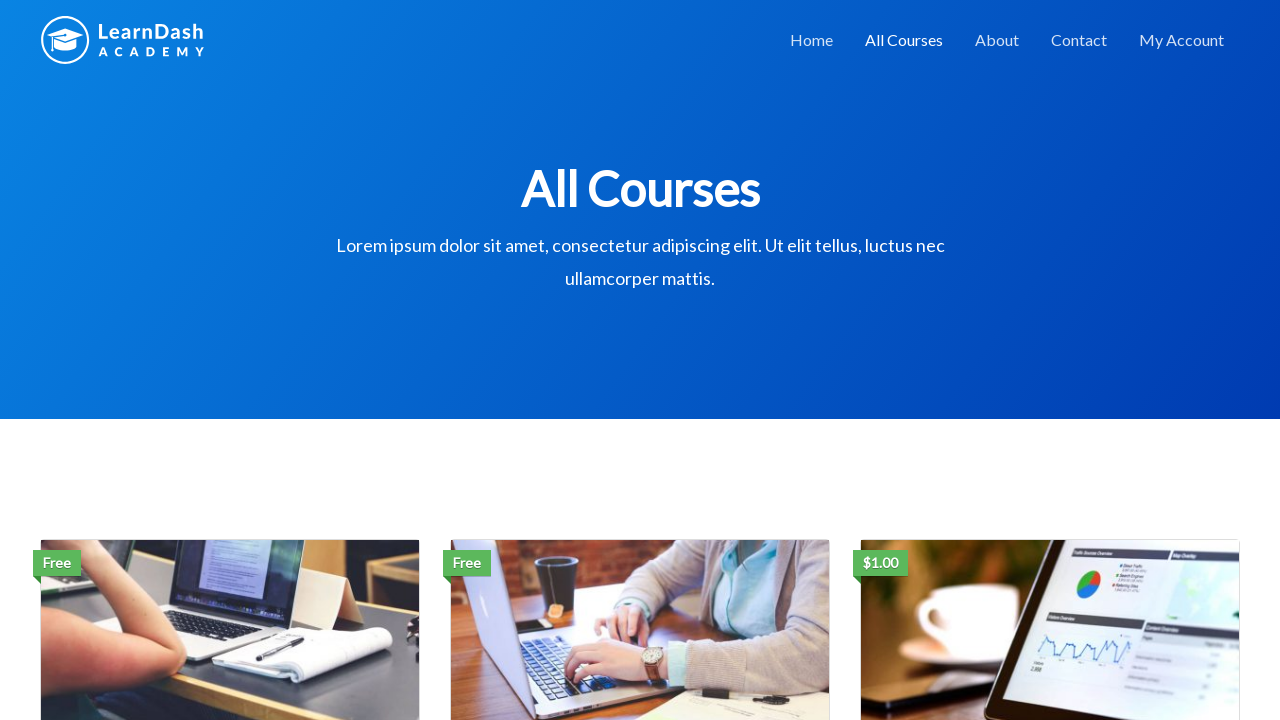

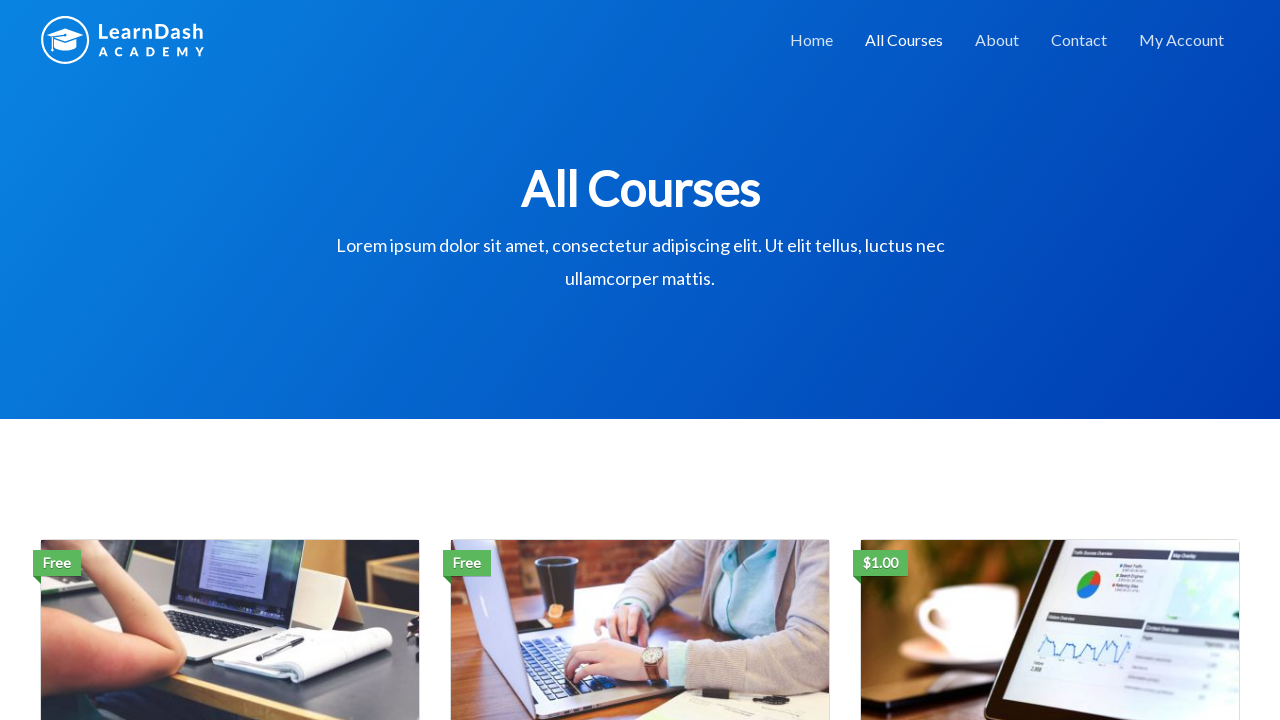